Opens the payment information page from the main catalog

Starting URL: https://warp.by/#

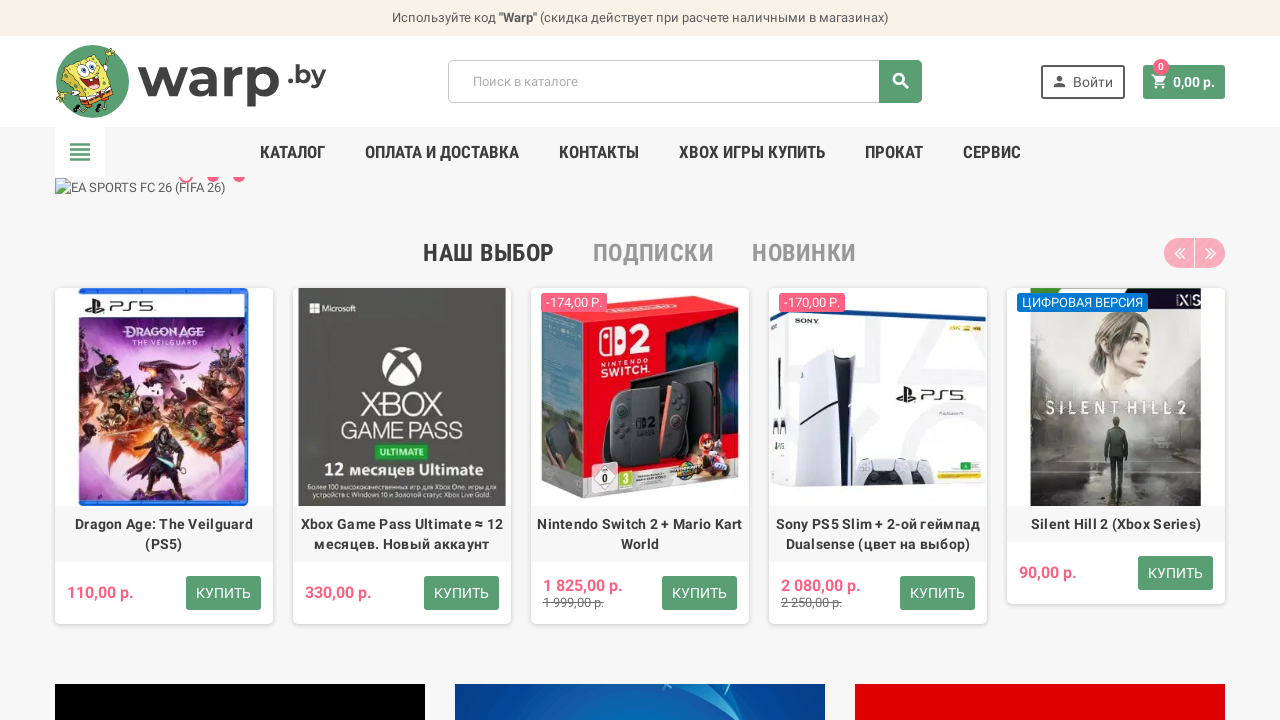

Clicked on payment menu item to open payment information page at (442, 152) on li[class='amenu-item mm-4 ']
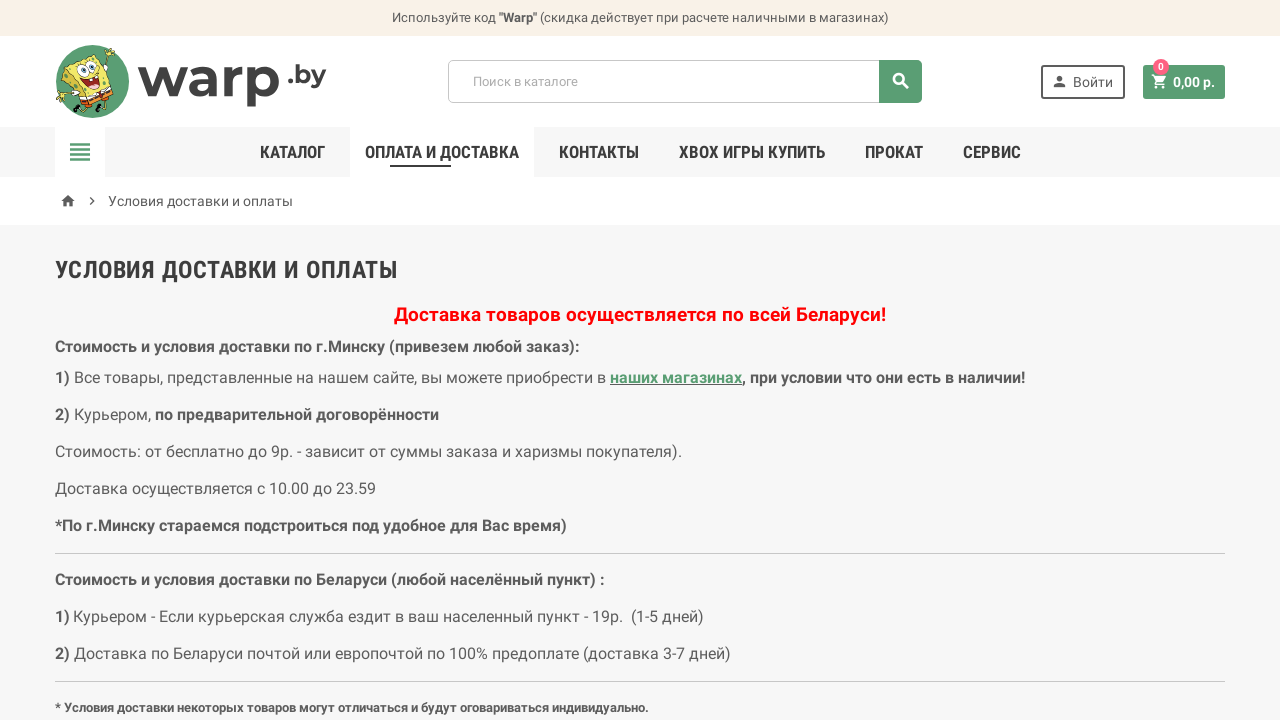

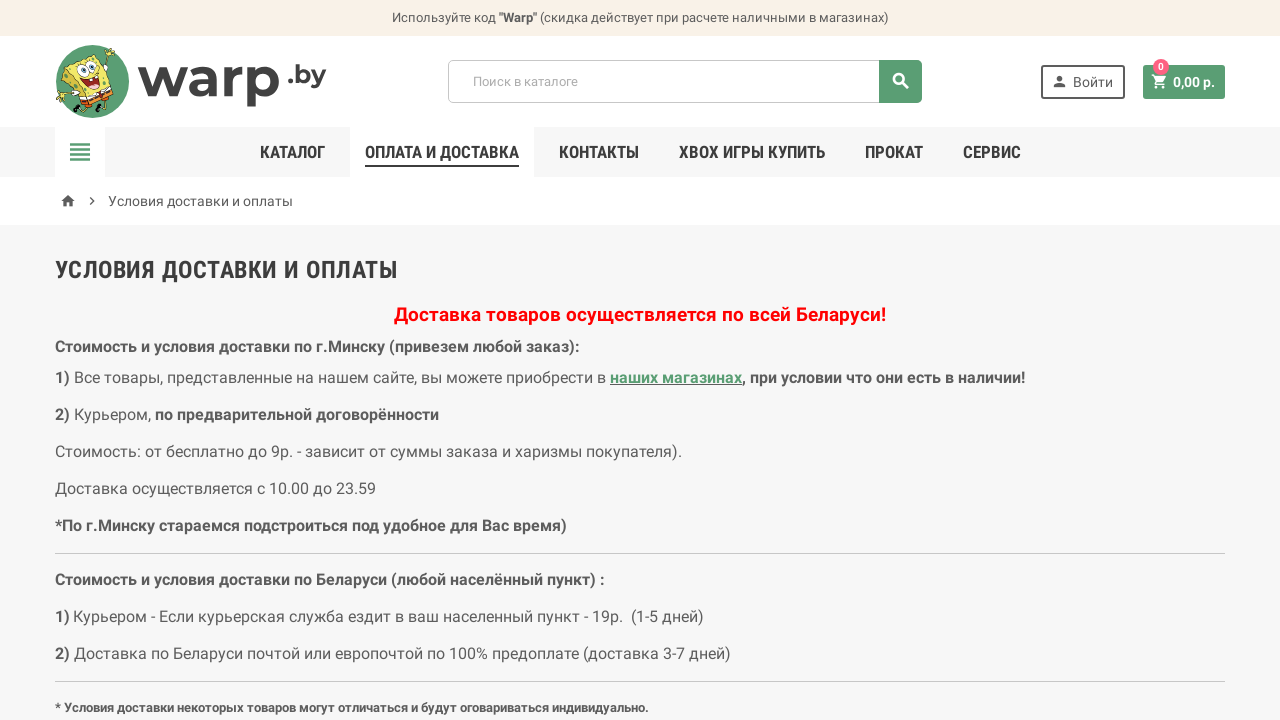